Navigates to the add patient page and verifies that input fields are empty

Starting URL: https://odontologic-system.vercel.app/

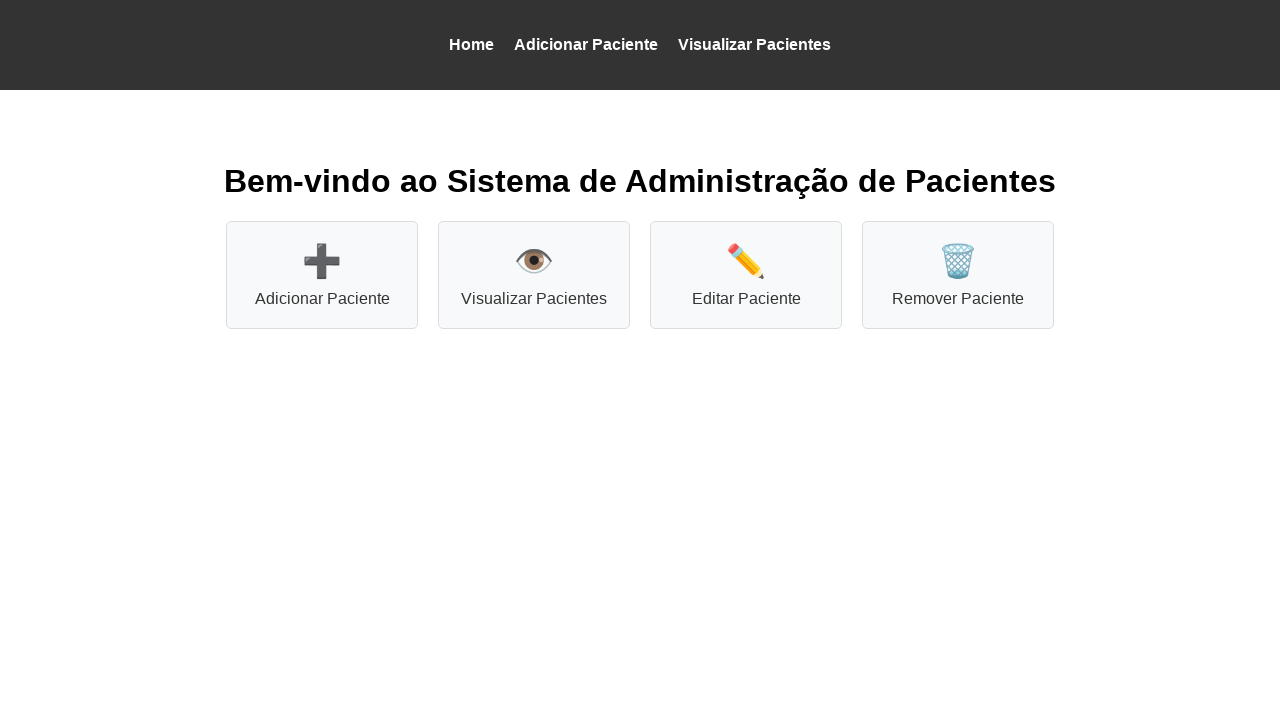

Clicked 'Adicionar Paciente' link to navigate to add patient page at (586, 44) on xpath=//a[contains(text(),'Adicionar Paciente')]
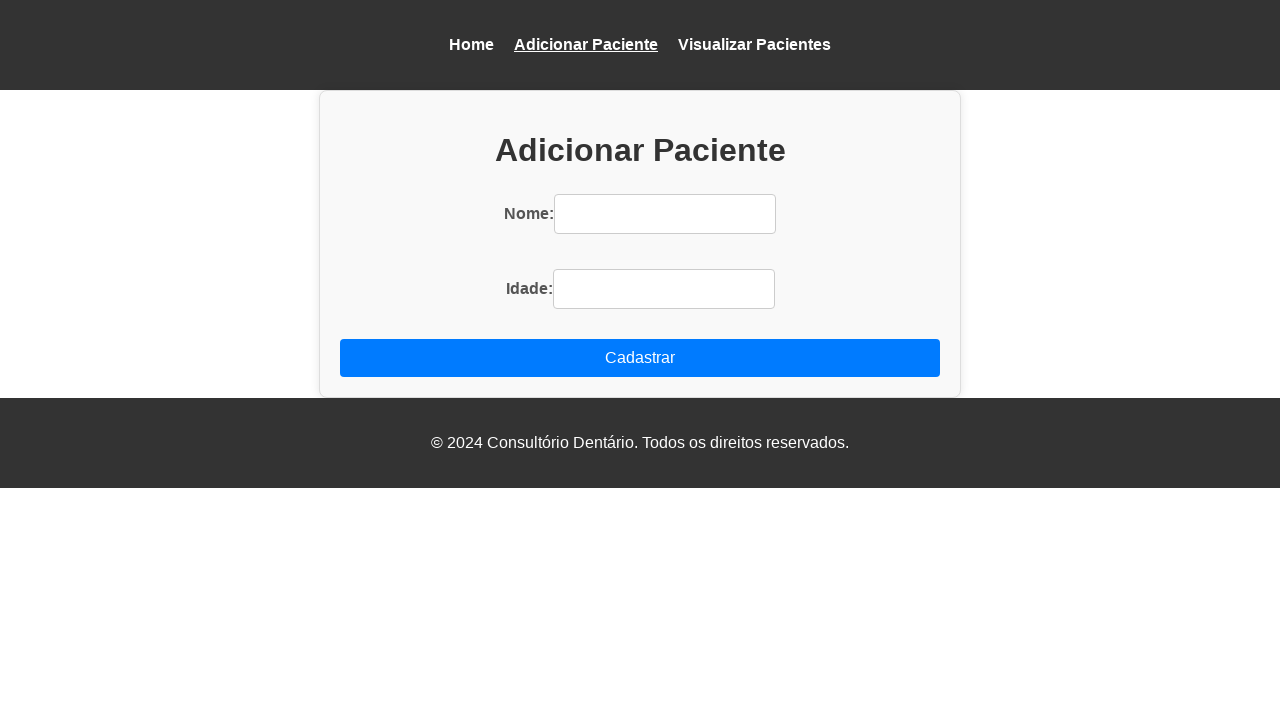

Navigation to add patient page completed
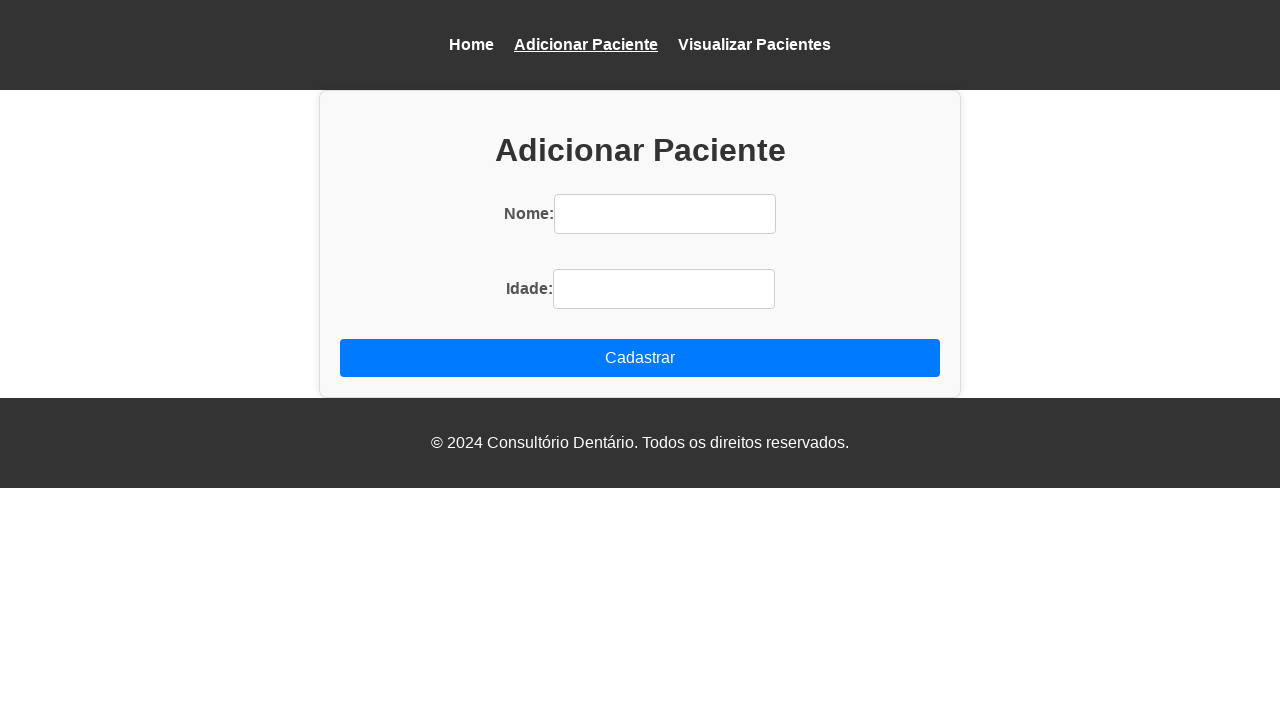

Retrieved name input field value
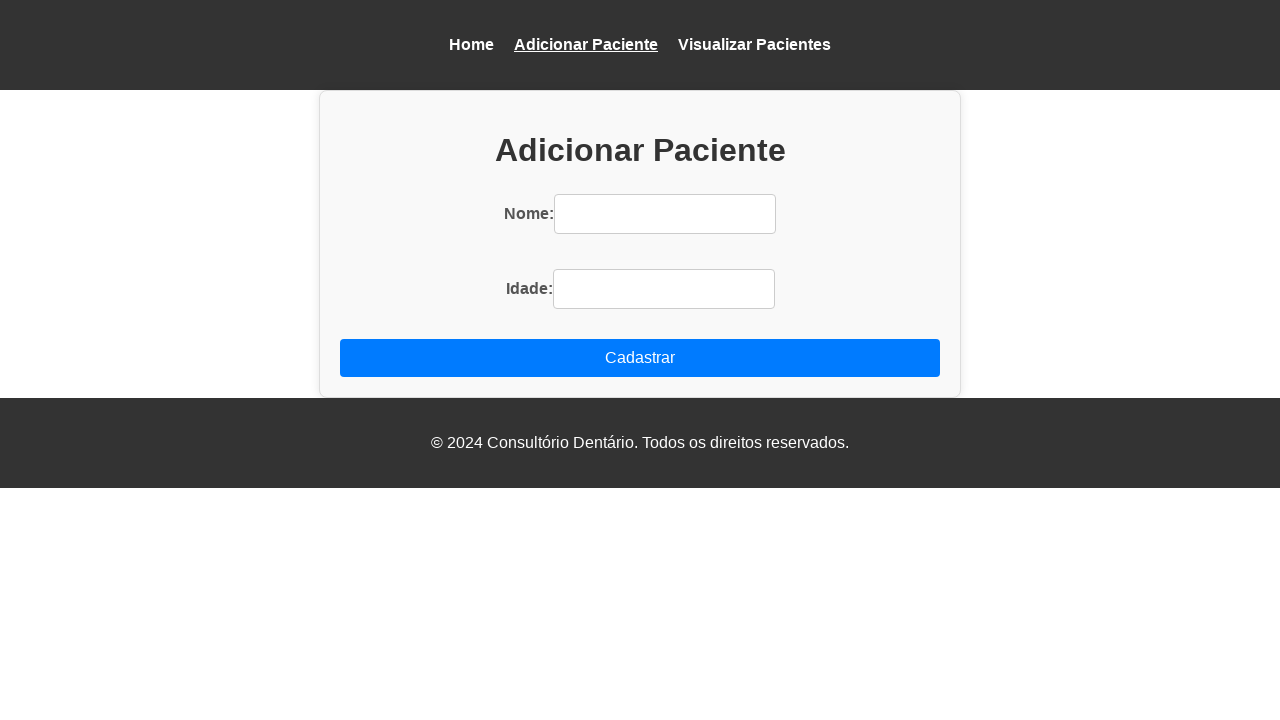

Retrieved age input field value
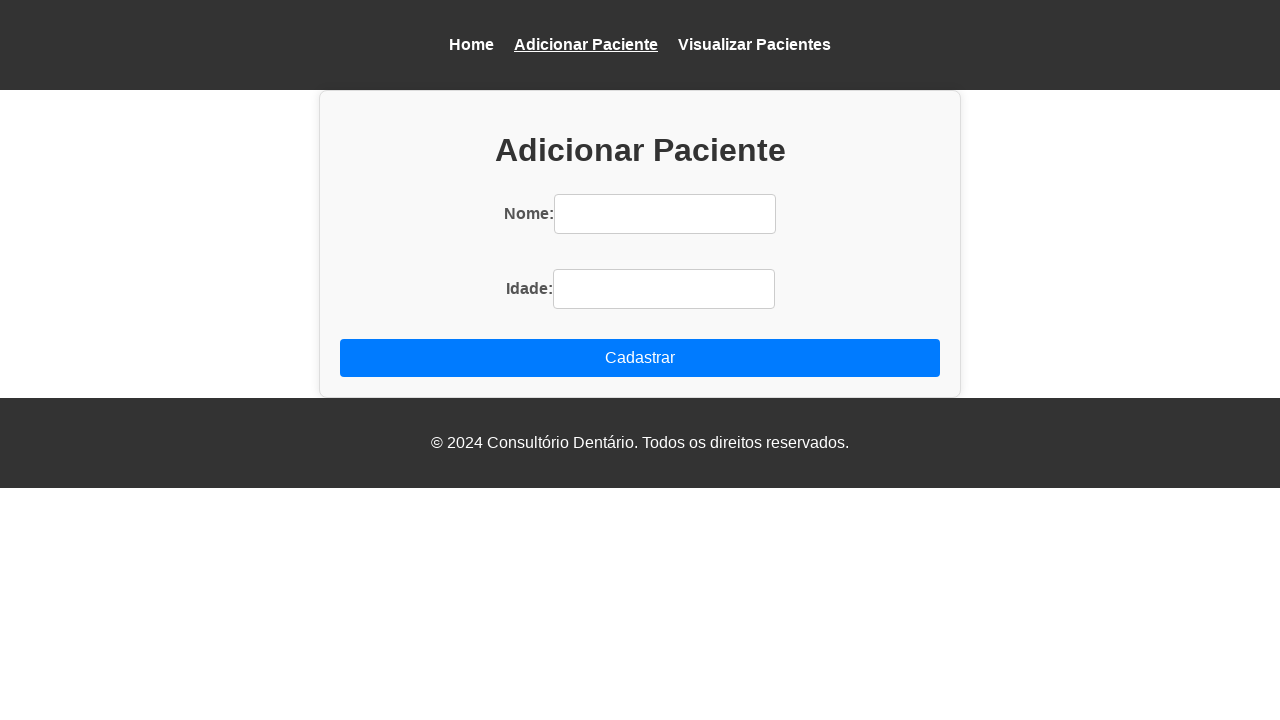

Verified that name input field is empty
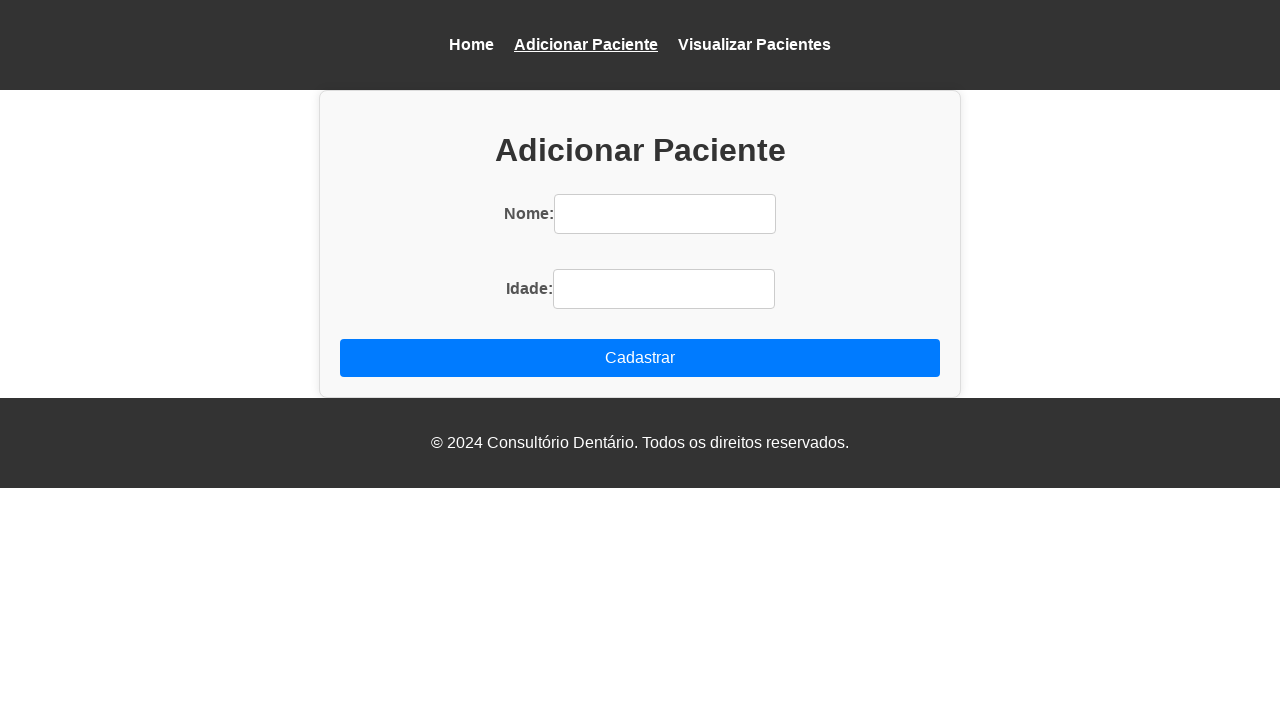

Verified that age input field is empty
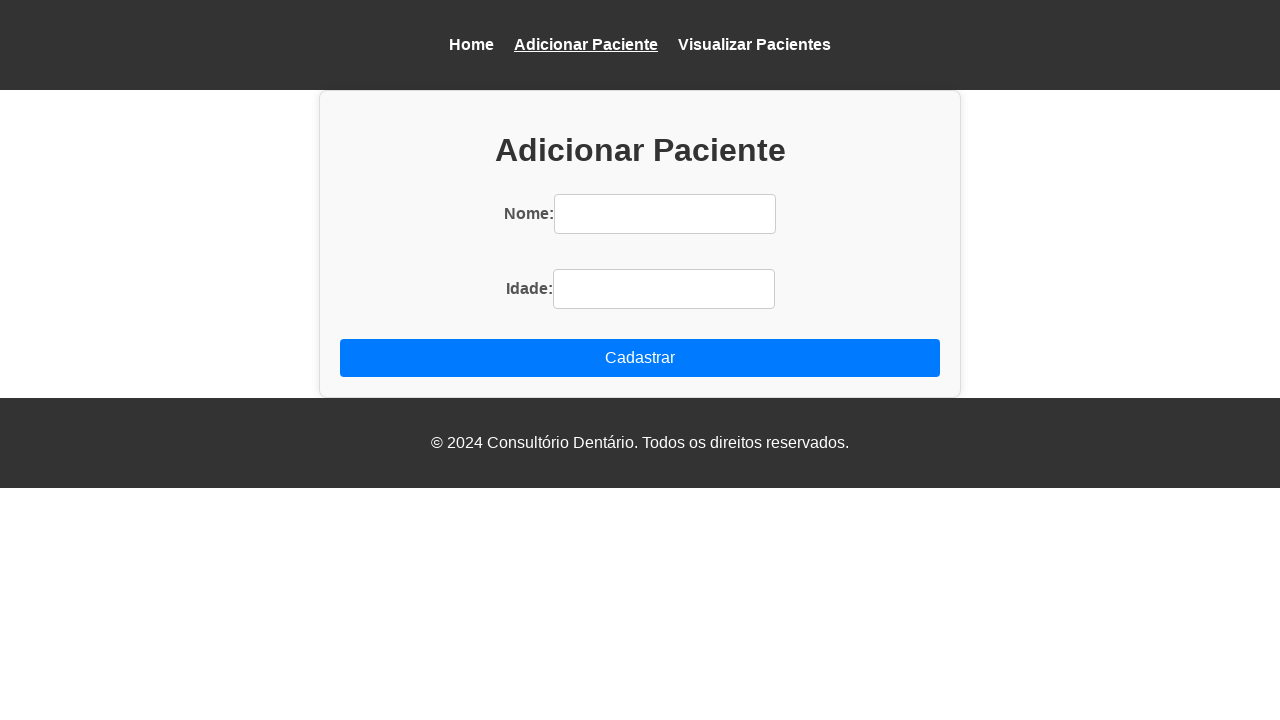

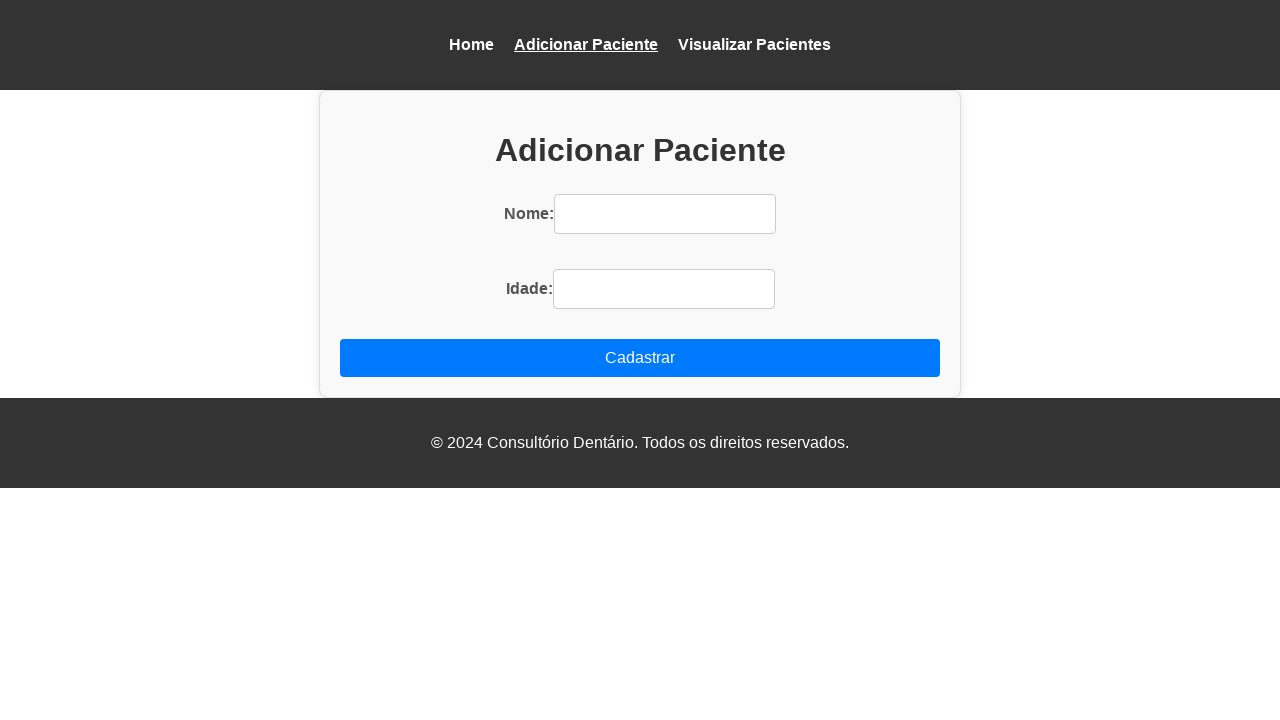